Tests a download button with progress bar by clicking the download button and waiting for completion

Starting URL: https://jqueryui.com/resources/demos/progressbar/download.html

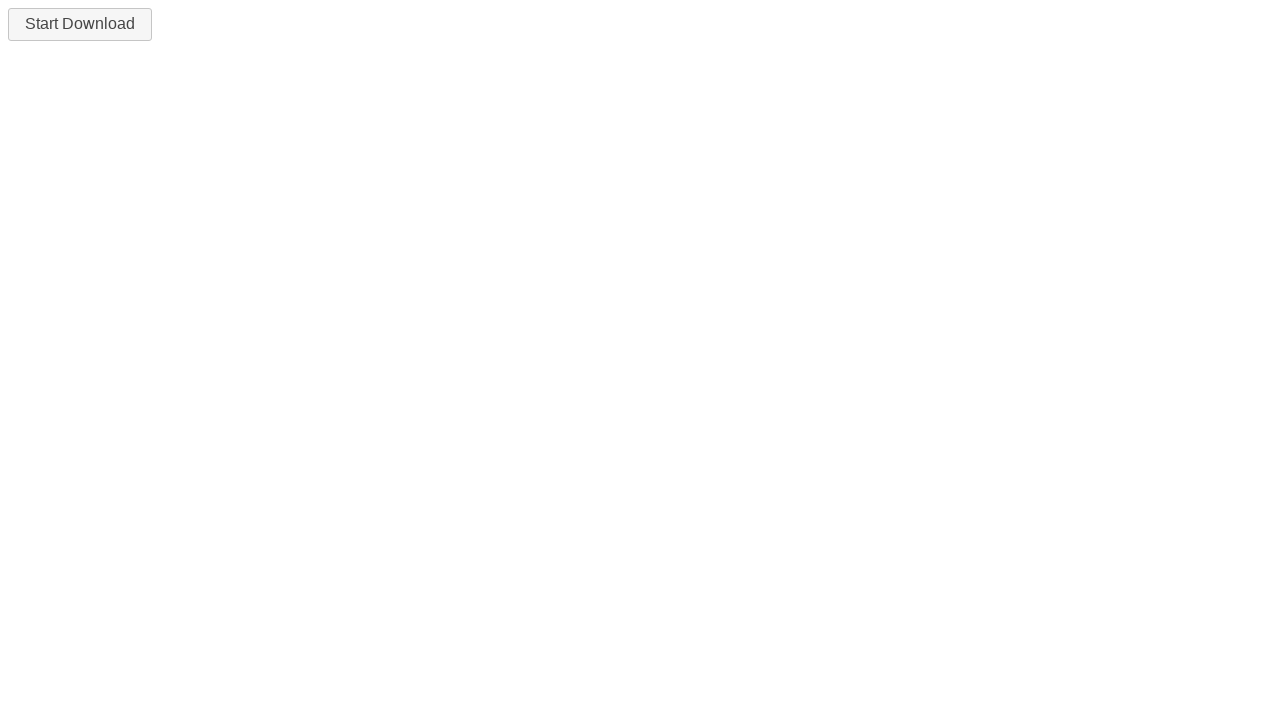

Navigated to jQuery UI progress bar demo page
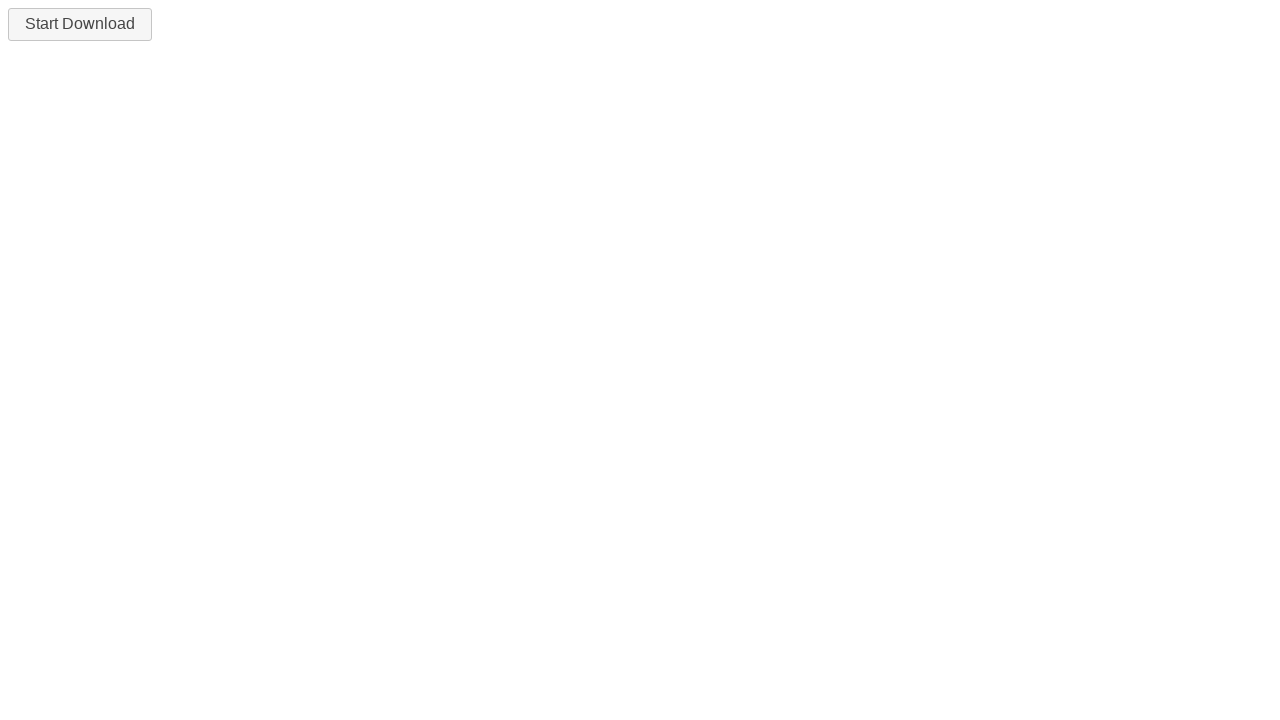

Clicked the download button at (80, 24) on #downloadButton
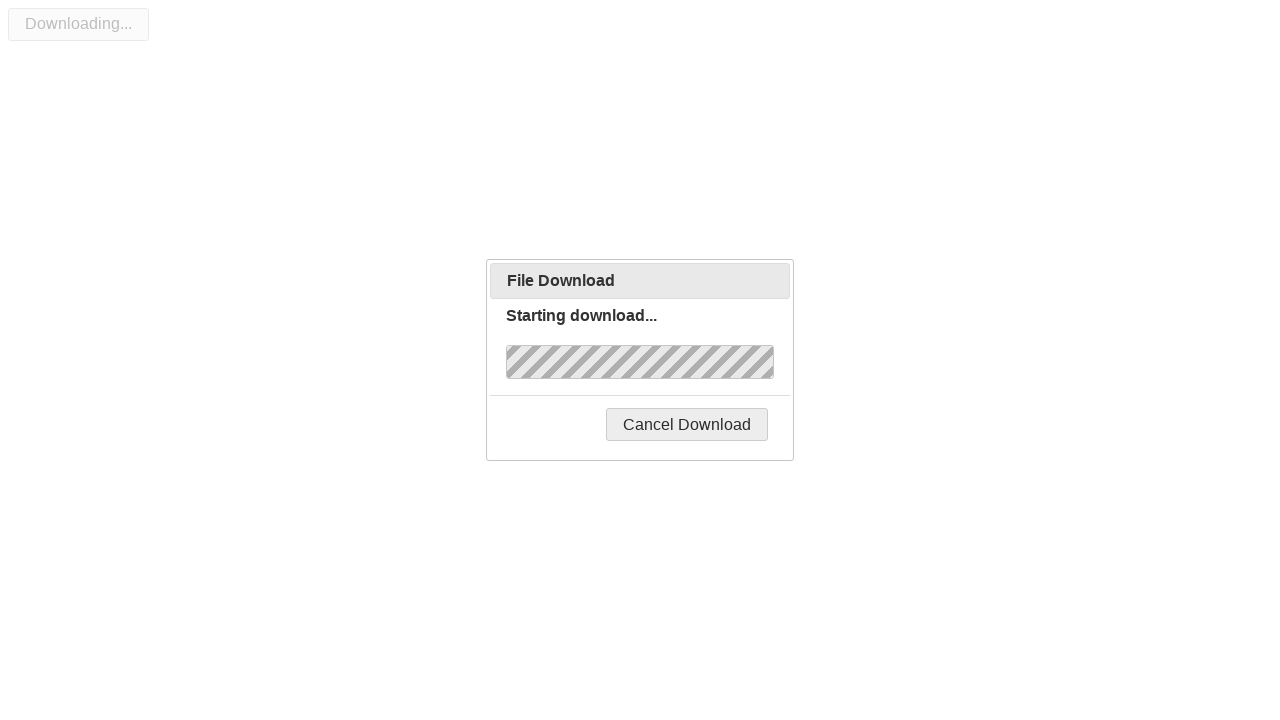

Progress bar completed - download finished
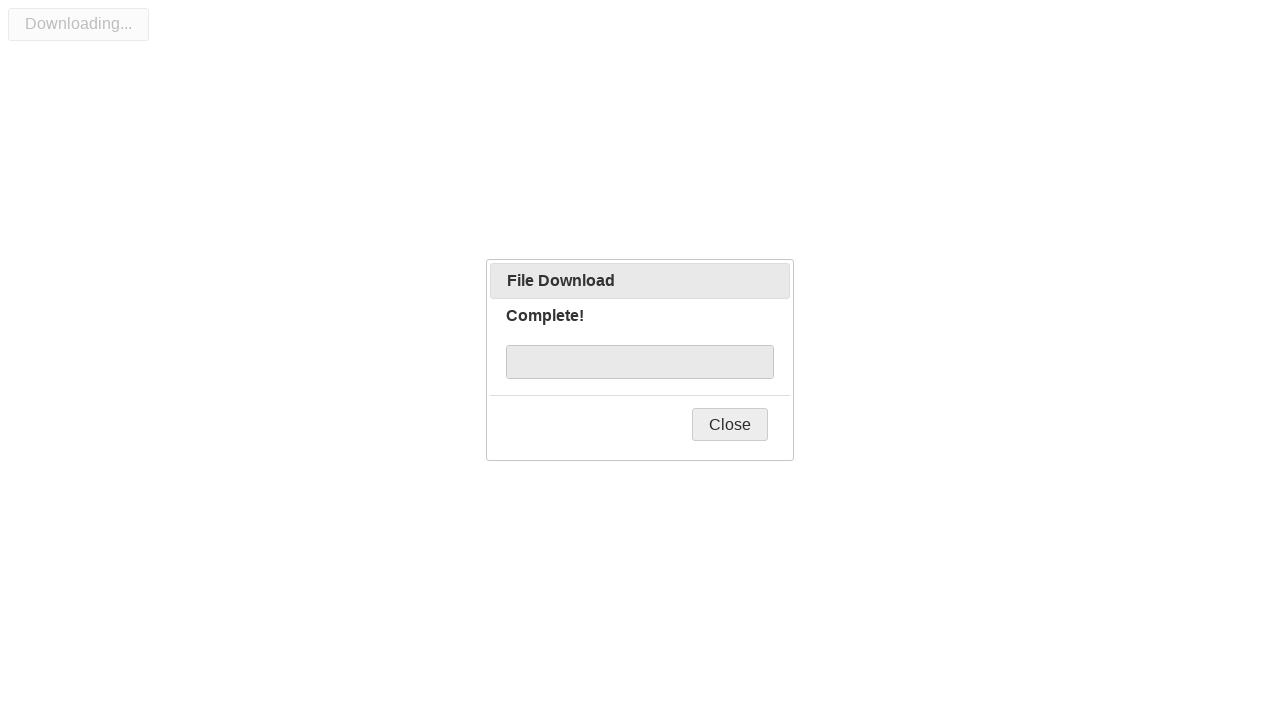

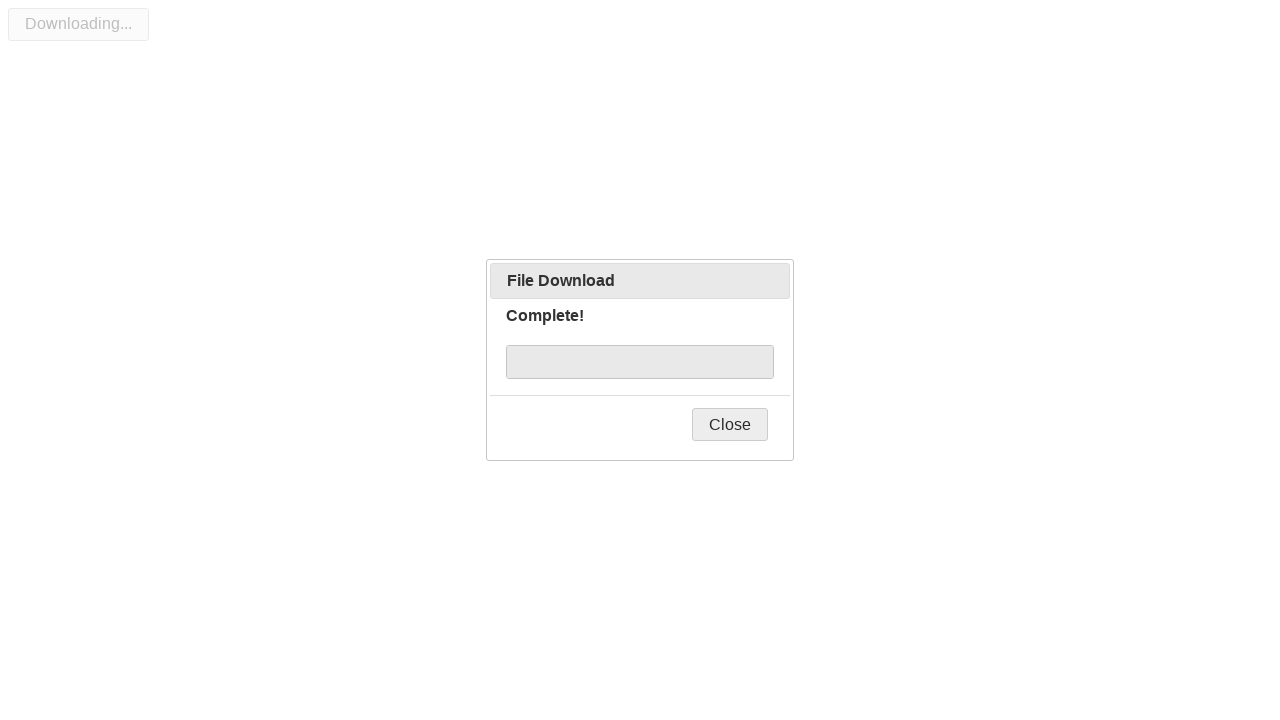